Tests right-click context menu functionality by opening context menu, hovering over quit option, clicking it, and accepting the alert.

Starting URL: http://swisnl.github.io/jQuery-contextMenu/demo.html

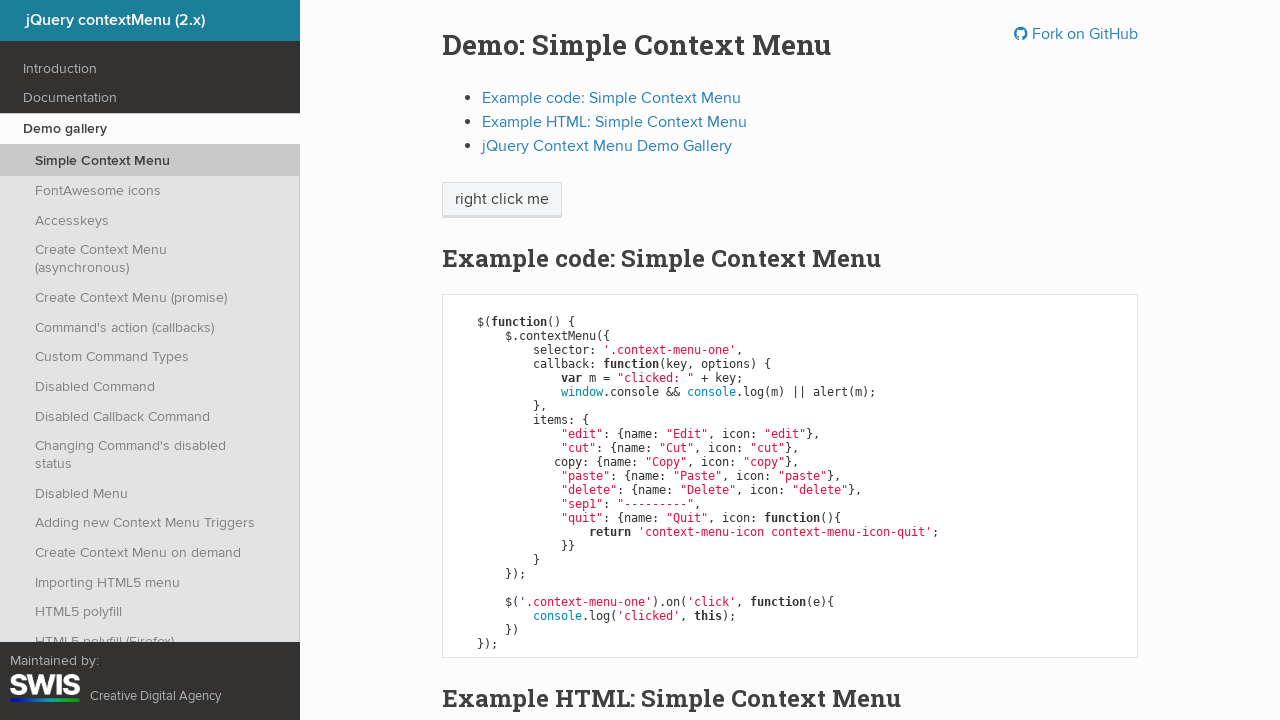

Right-clicked on context menu trigger element at (502, 200) on span.context-menu-one
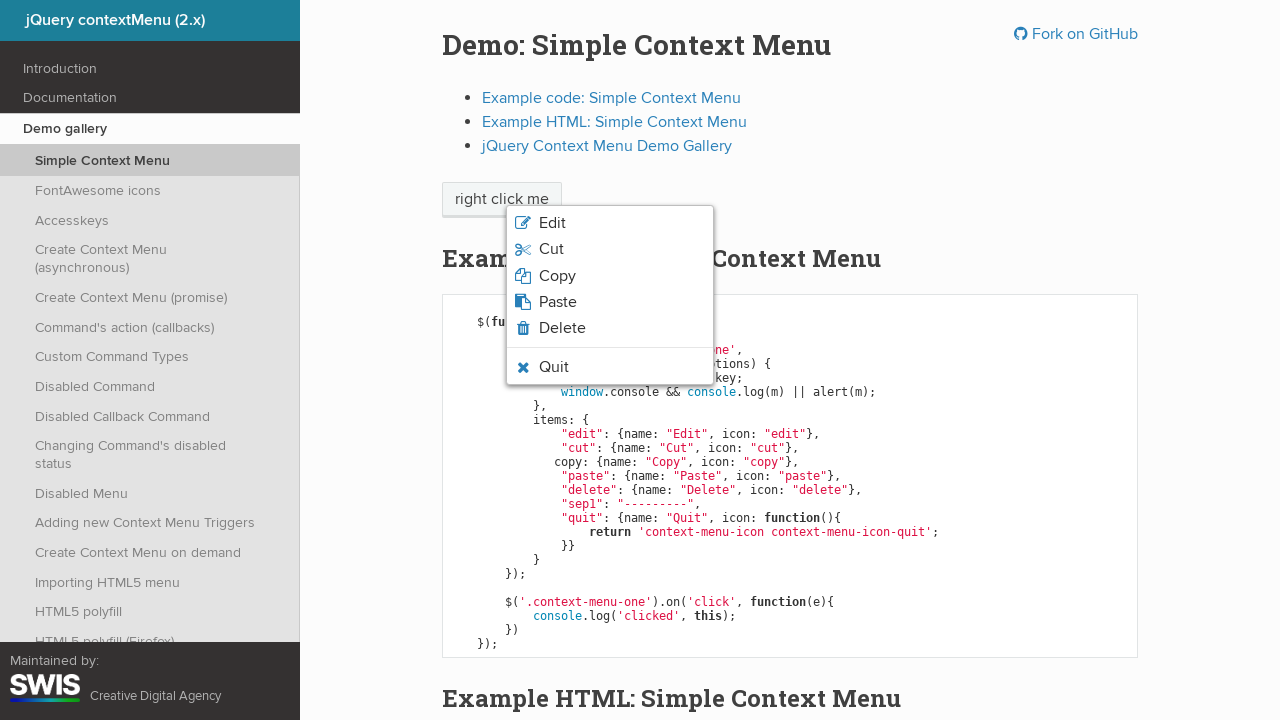

Context menu quit item selector loaded
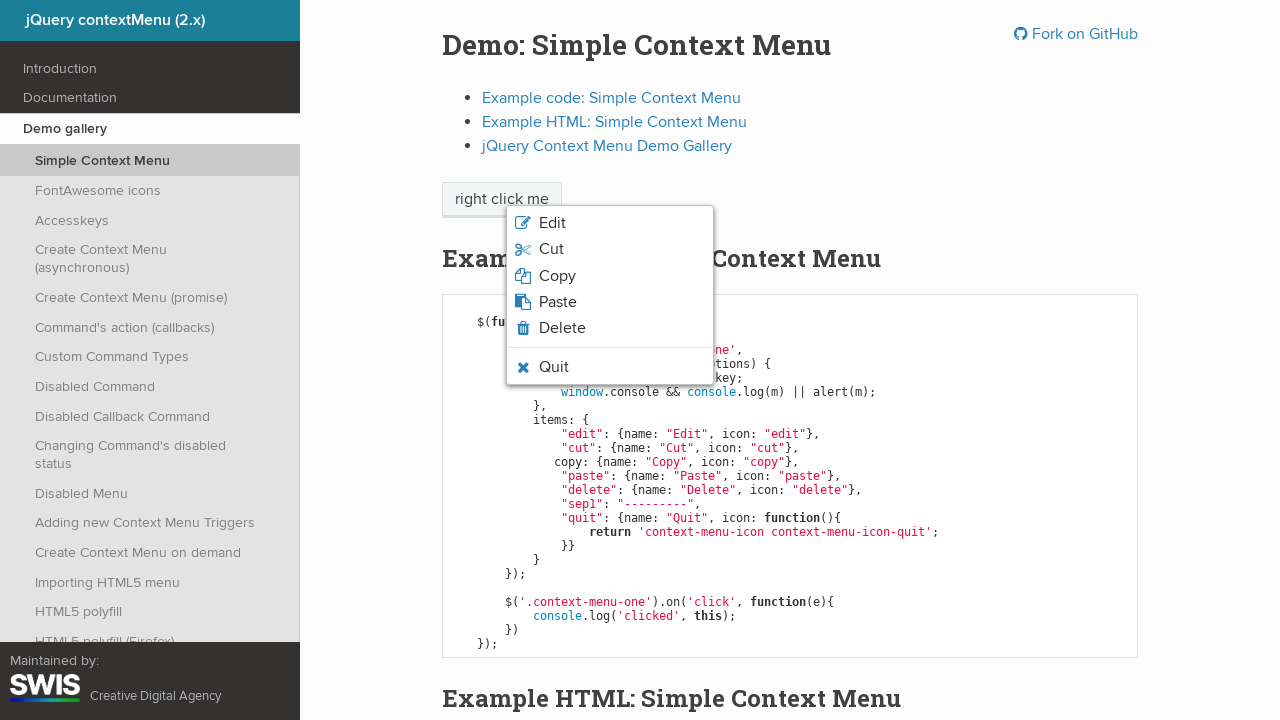

Verified context menu quit item is visible
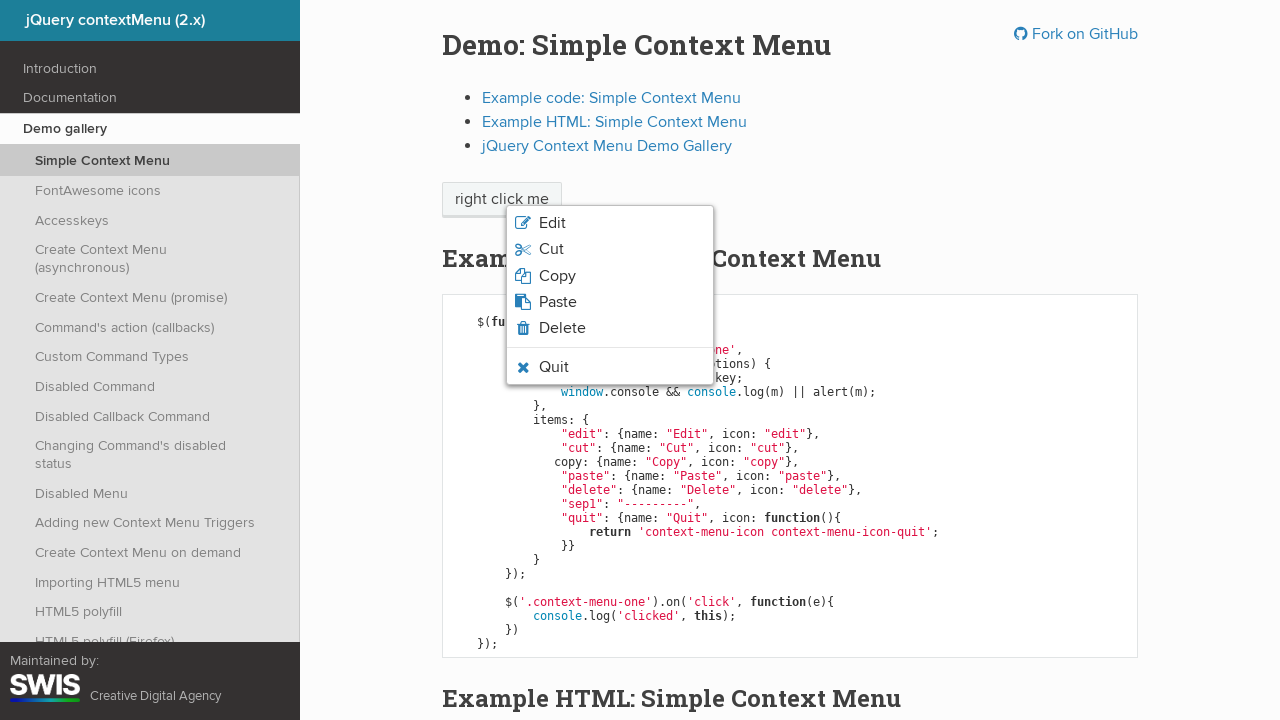

Hovered over quit menu item at (610, 367) on li.context-menu-icon-quit
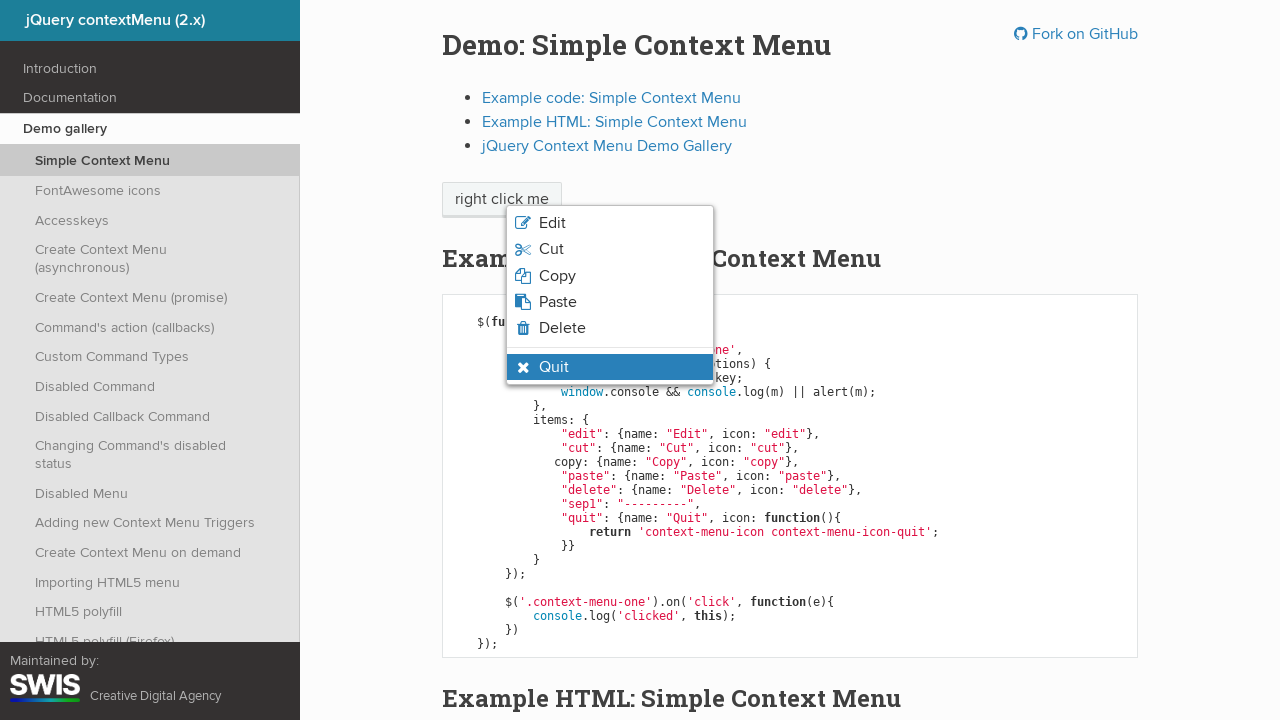

Verified hover state is applied to quit menu item
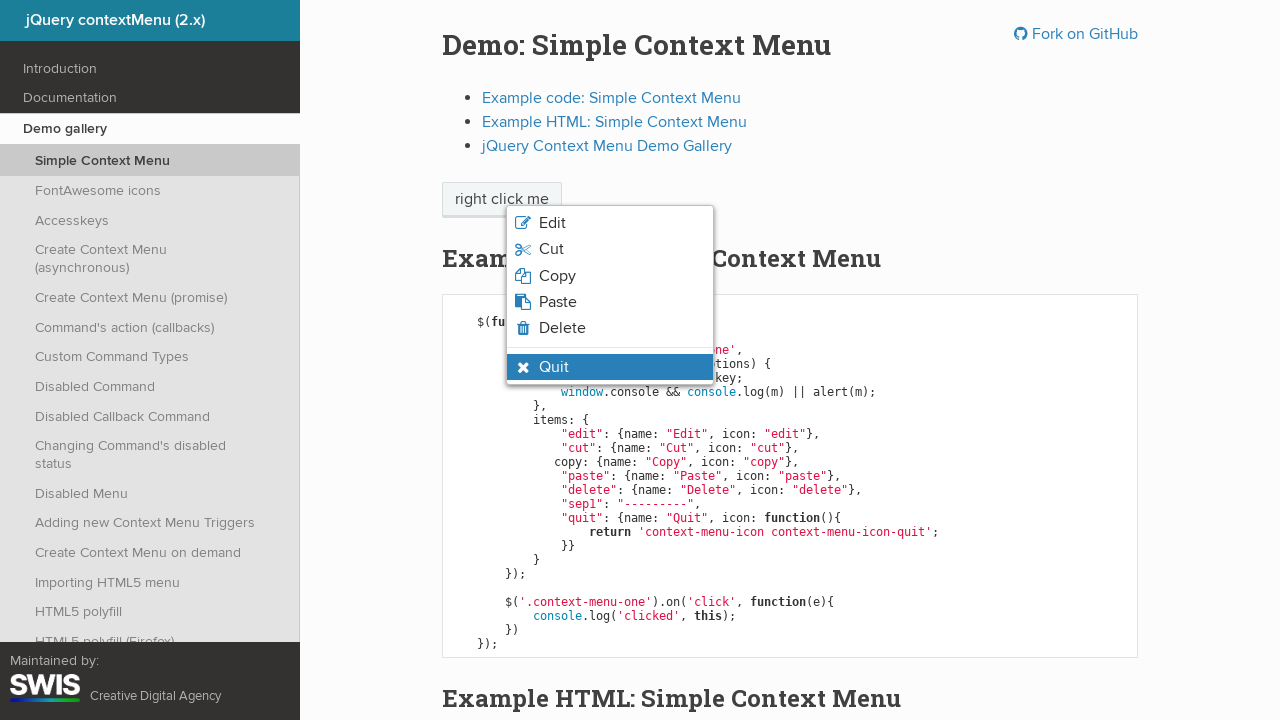

Clicked the quit menu item at (610, 367) on li.context-menu-icon-quit
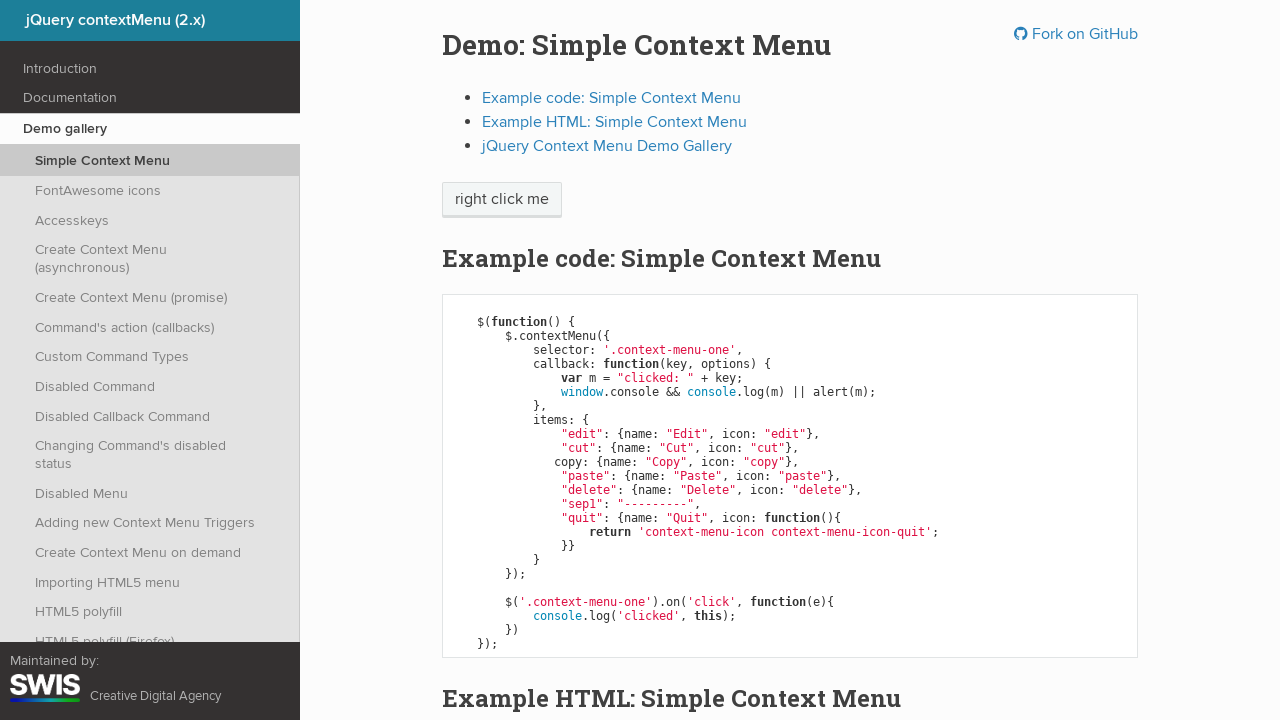

Accepted the alert dialog
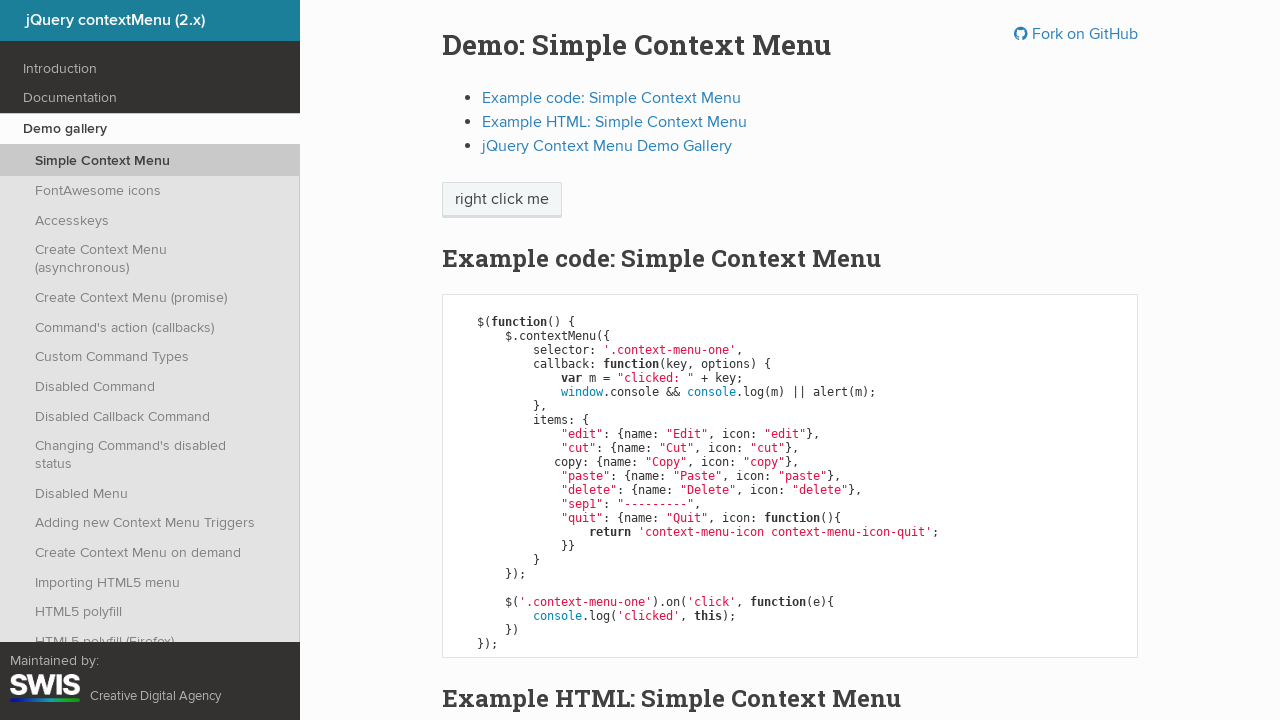

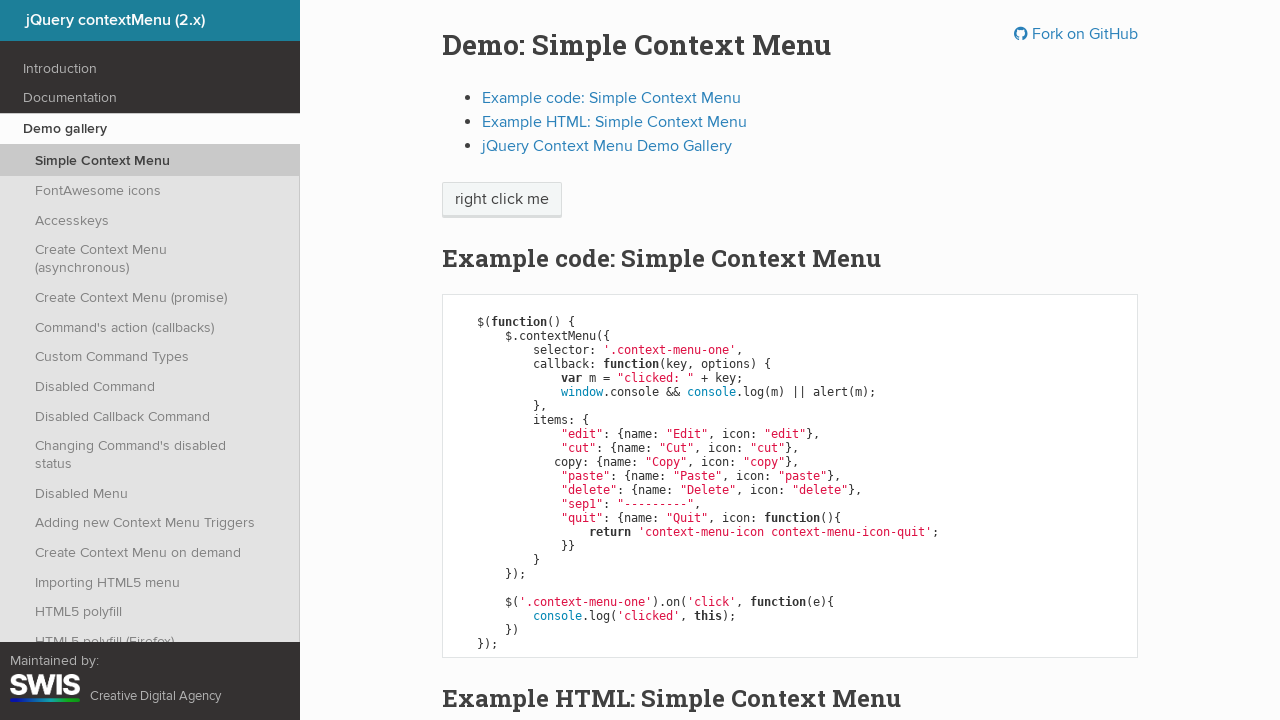